Tests iframe handling by switching to an iframe named "iframeResult", clicking a button inside it, and then switching back to the default content

Starting URL: https://www.w3schools.com/js/tryit.asp?filename=tryjs_intro_inner_html_quotes

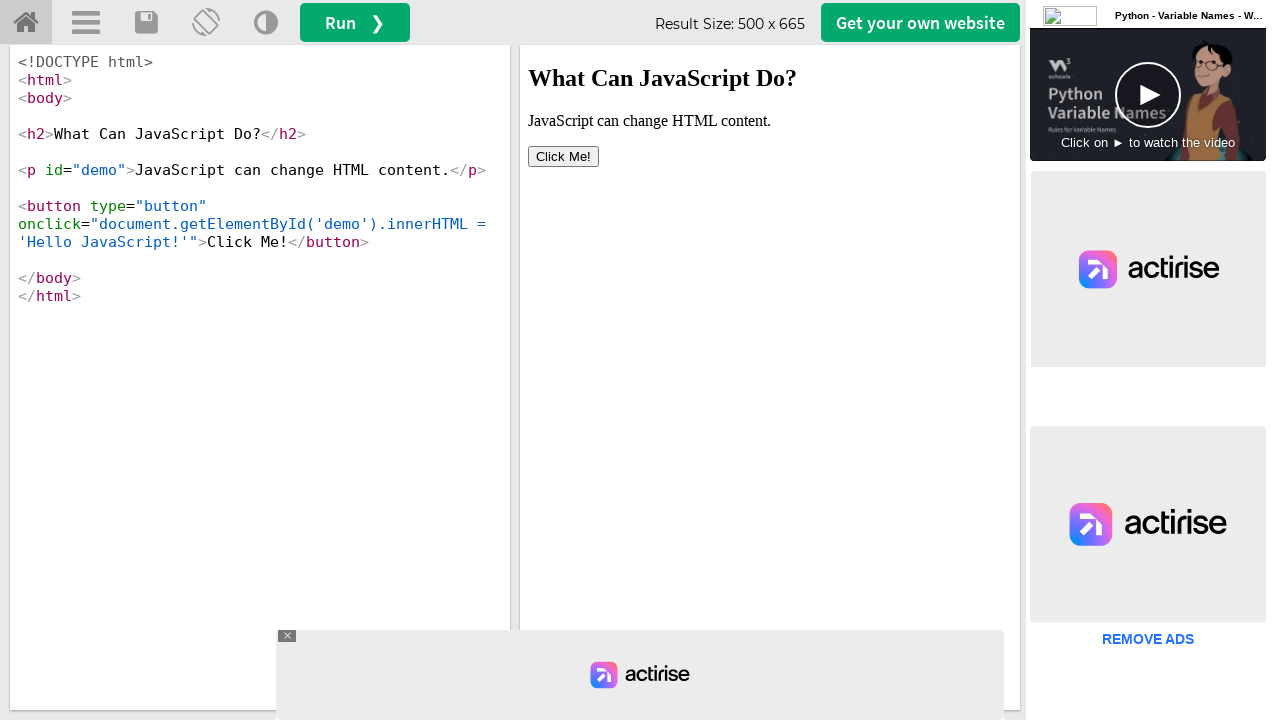

Switched to iframe named 'iframeResult'
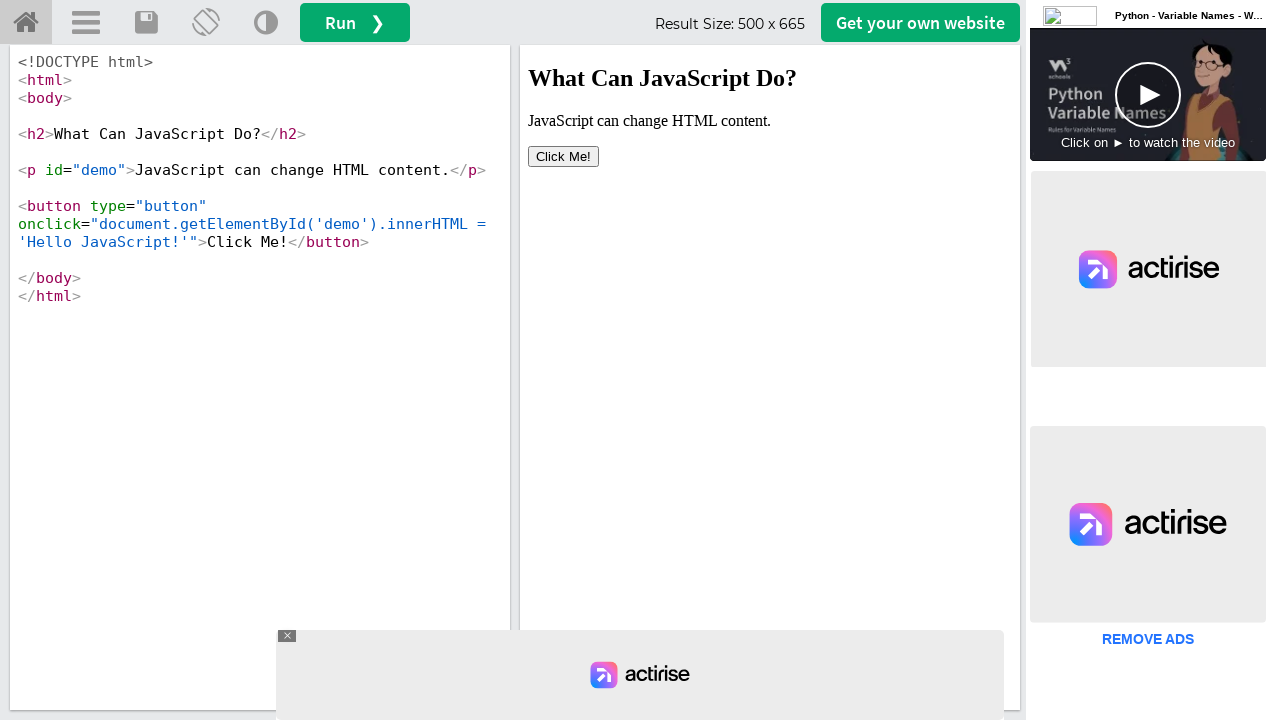

Clicked button inside the iframe at (564, 156) on button[type='button']
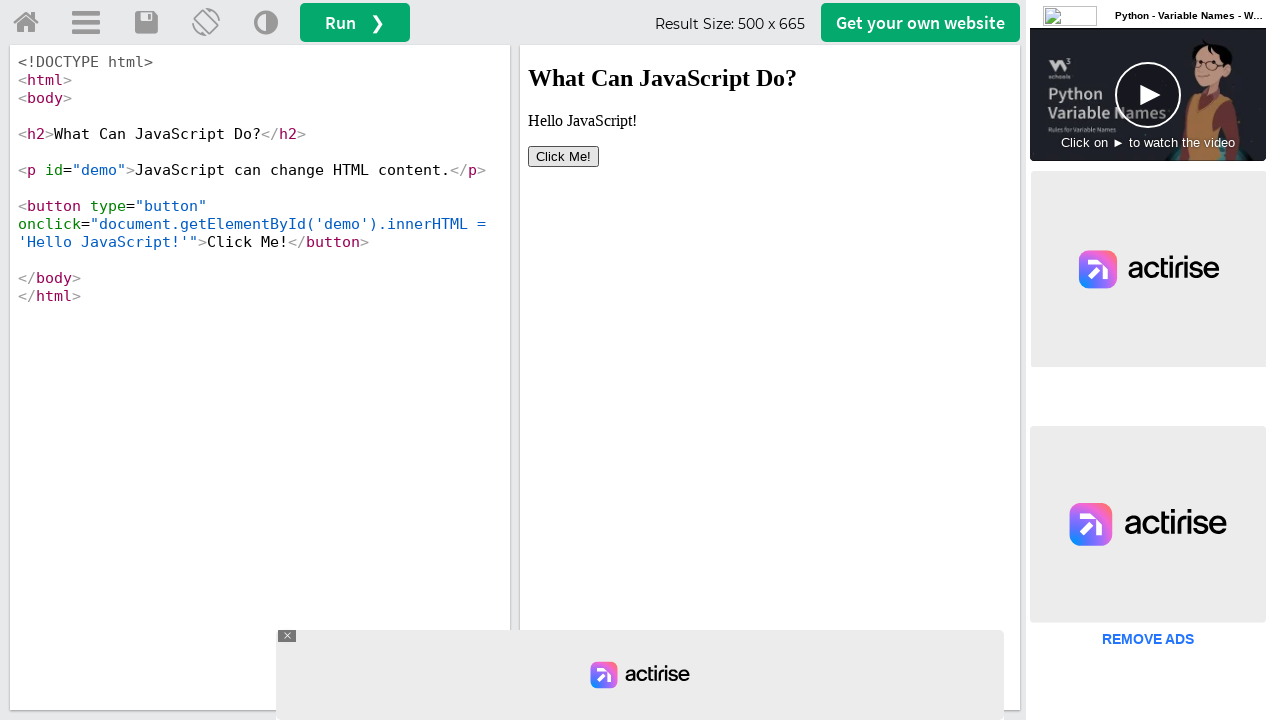

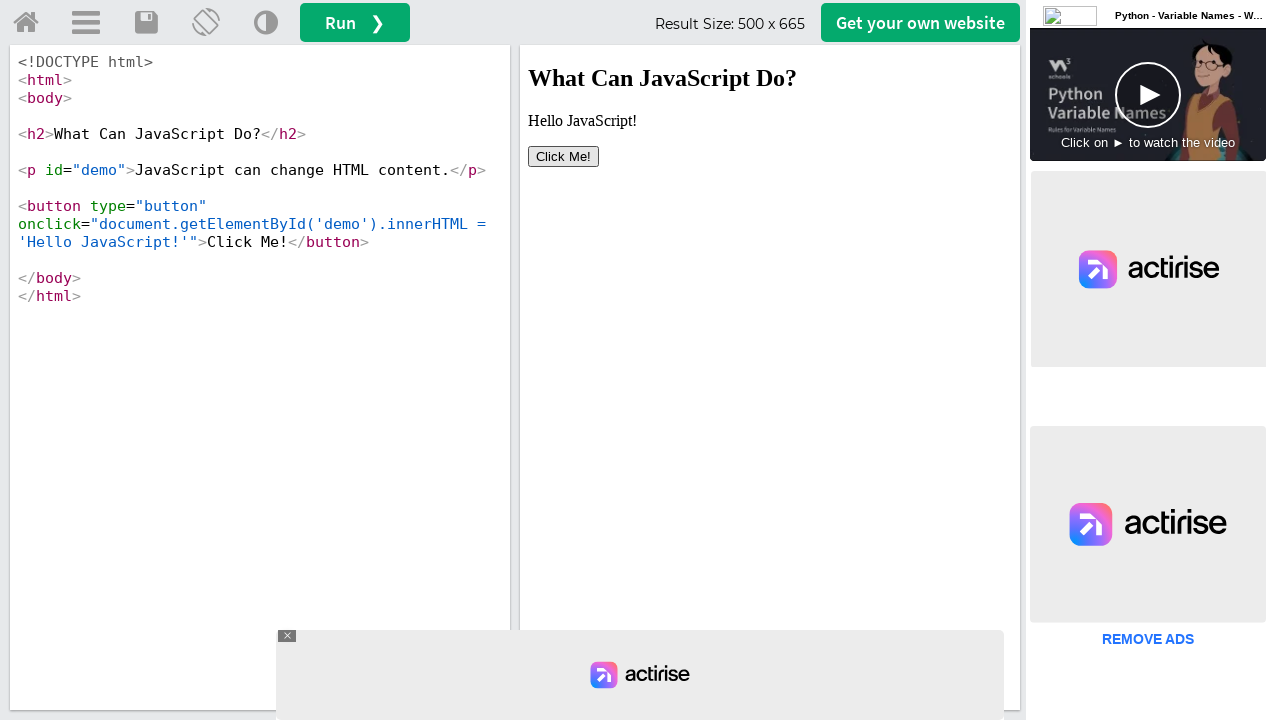